Tests adding and removing dynamic elements by clicking Add Element button twice, then removing one element and verifying the count

Starting URL: http://the-internet.herokuapp.com/add_remove_elements/

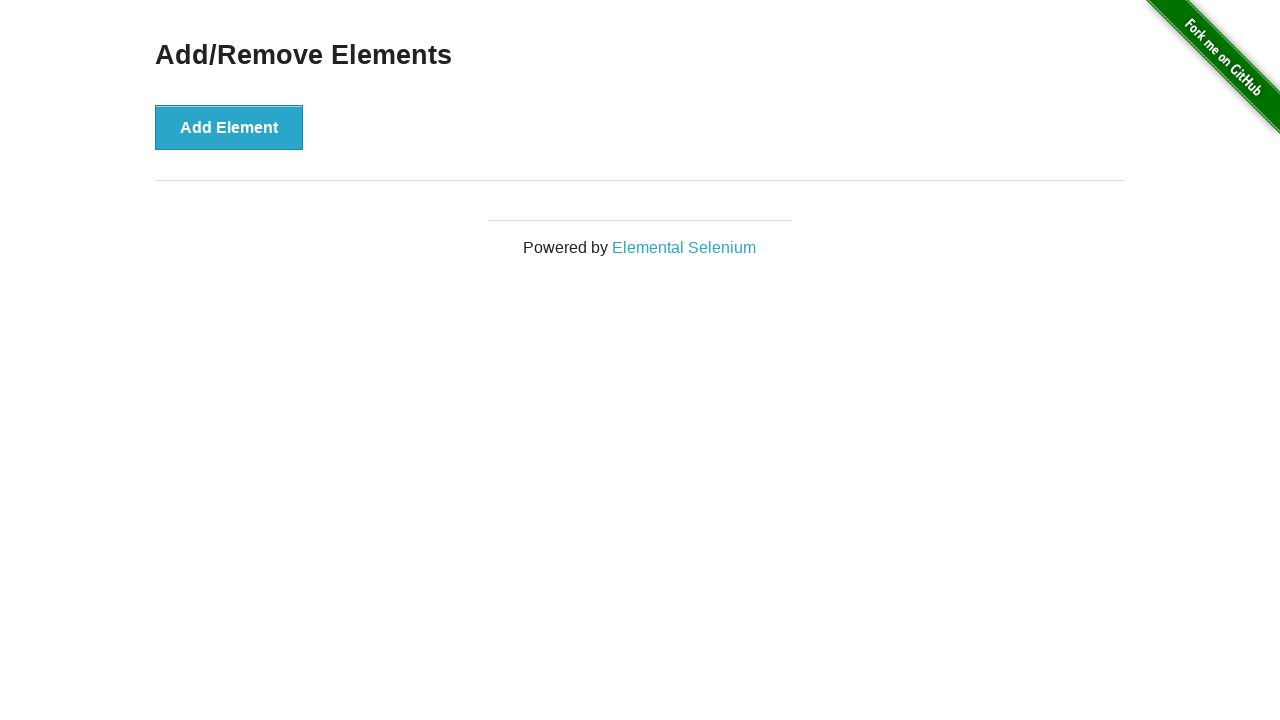

Navigated to Add/Remove Elements page
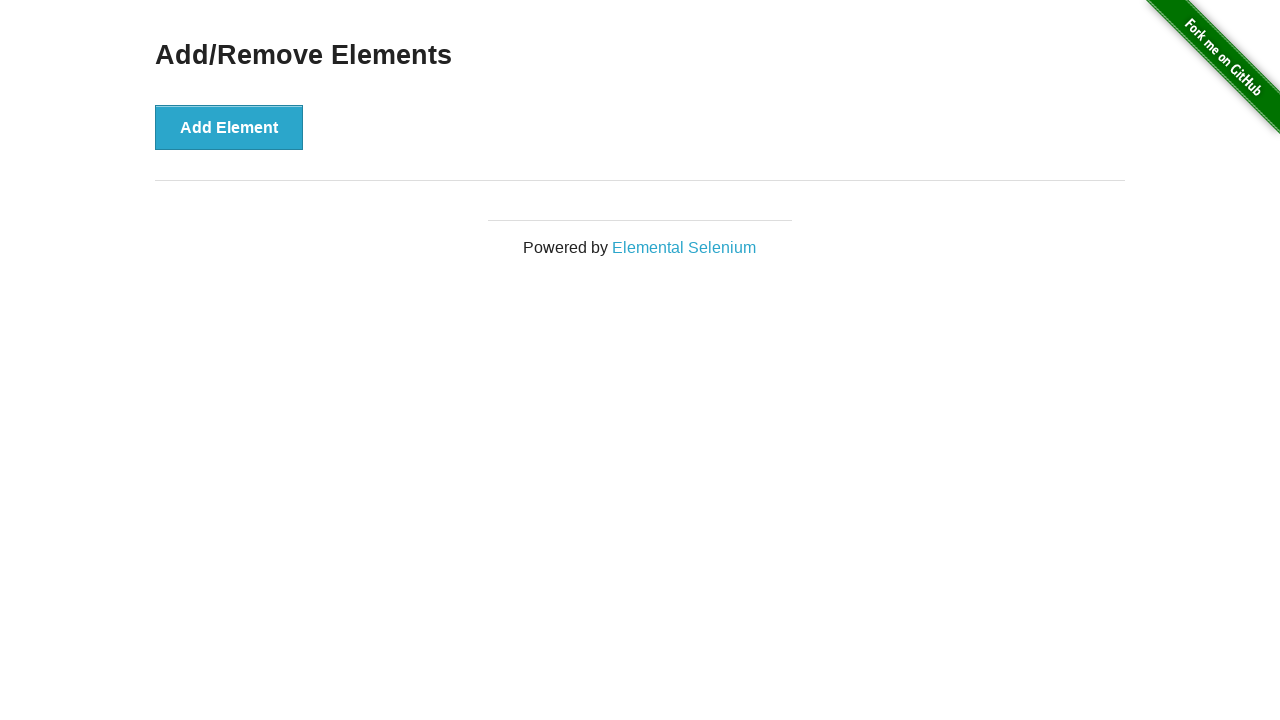

Clicked Add Element button (first time) at (229, 127) on xpath=//button[text()='Add Element']
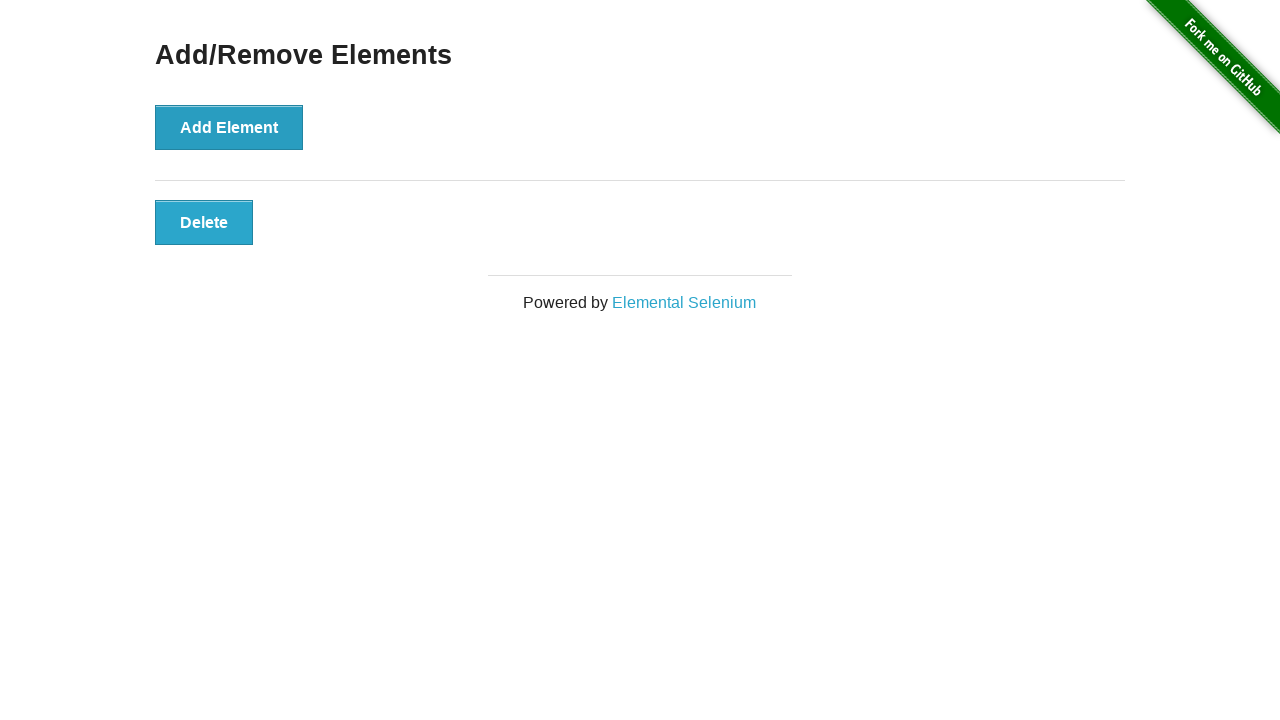

Clicked Add Element button (second time) at (229, 127) on xpath=//button[text()='Add Element']
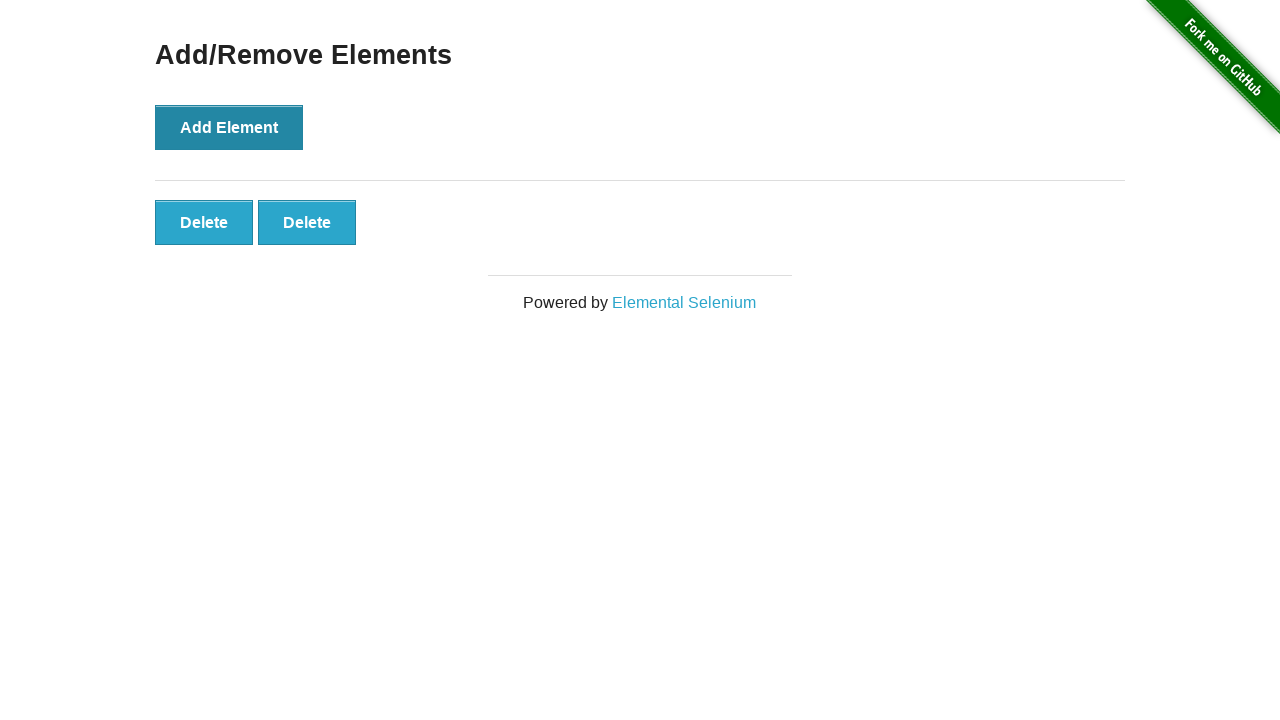

Clicked Remove button to delete one element at (204, 222) on .added-manually
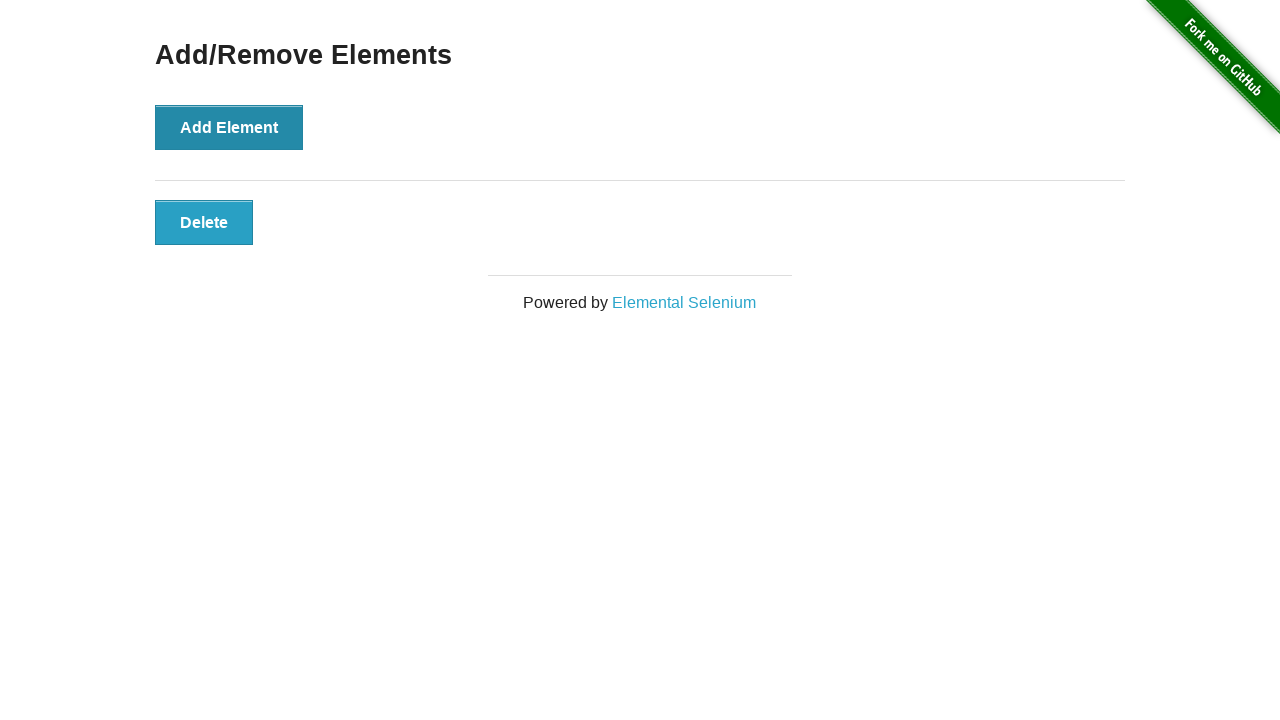

Retrieved all remaining elements (count: 1)
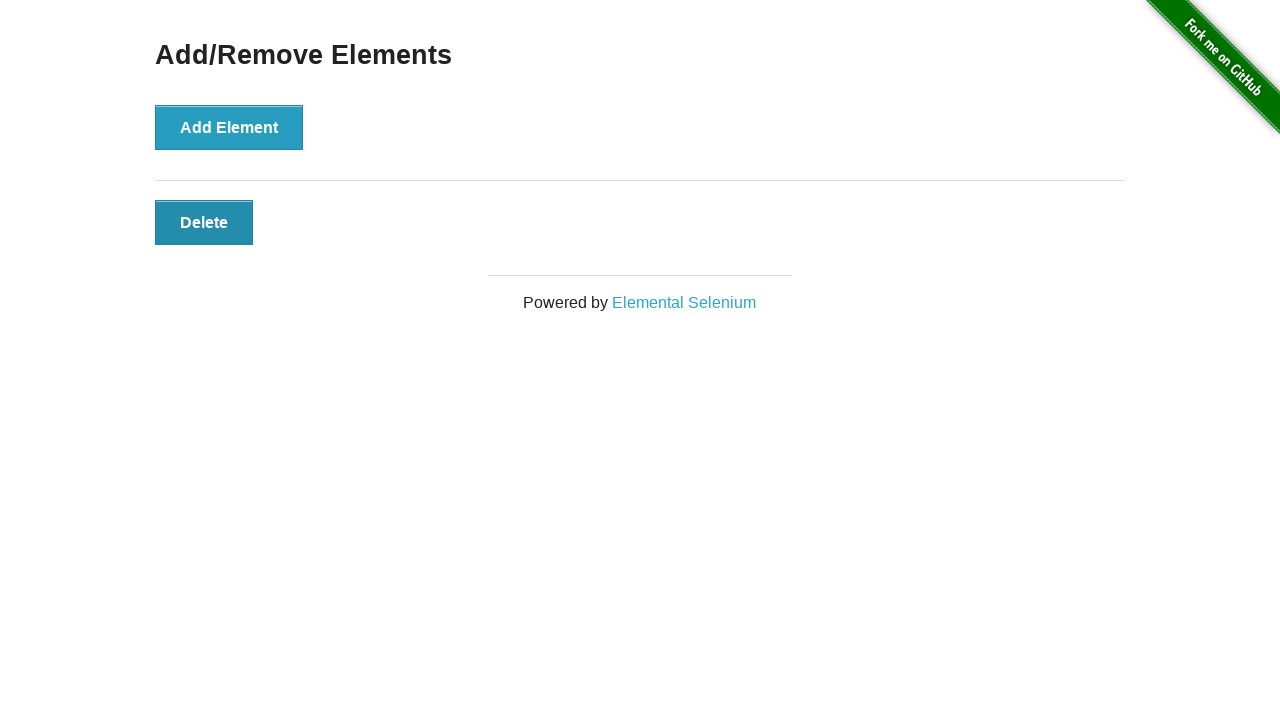

Verified exactly one element remains after deletion
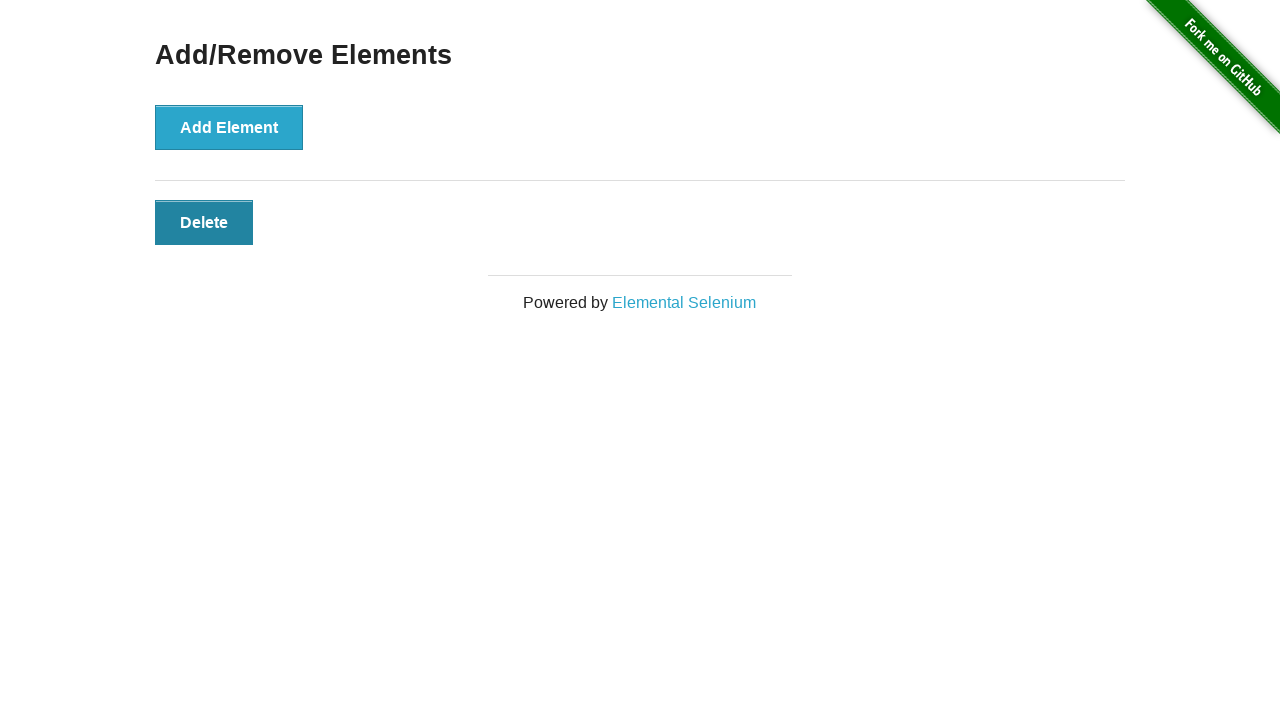

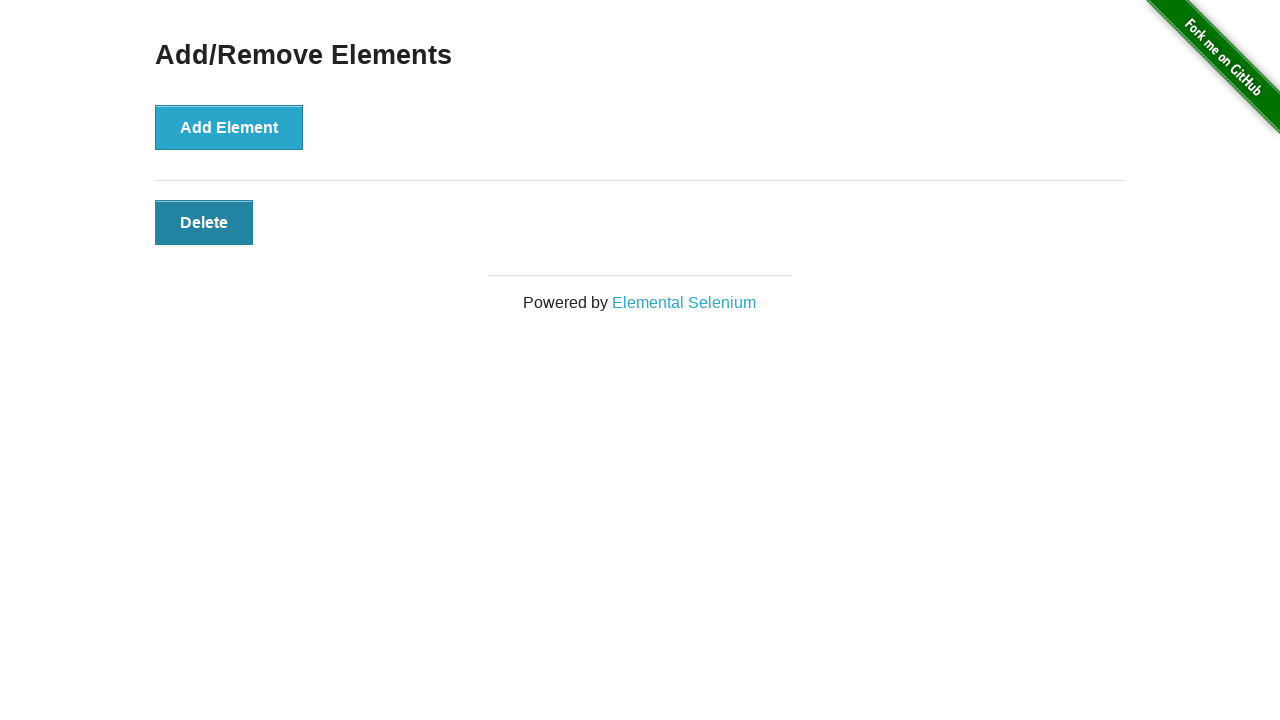